Tests sorting the Email column in ascending order by clicking the column header and verifying the text values are sorted alphabetically

Starting URL: http://the-internet.herokuapp.com/tables

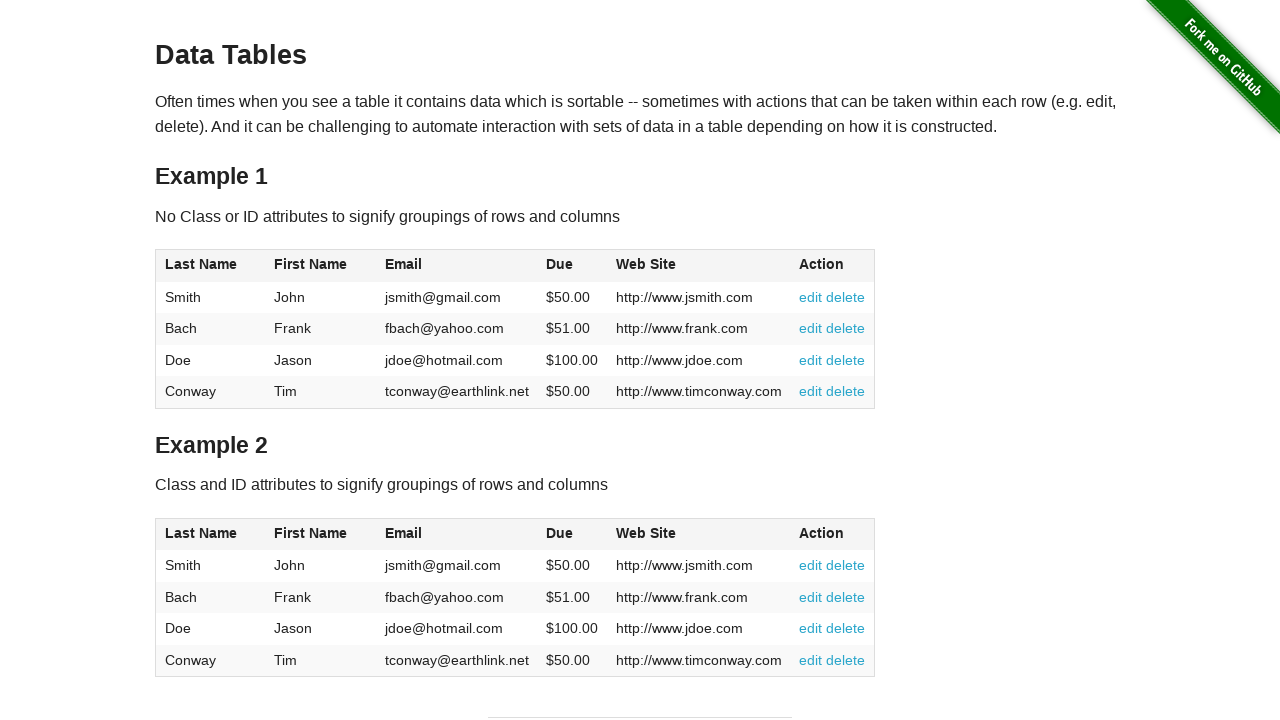

Clicked Email column header to sort at (457, 266) on #table1 thead tr th:nth-of-type(3)
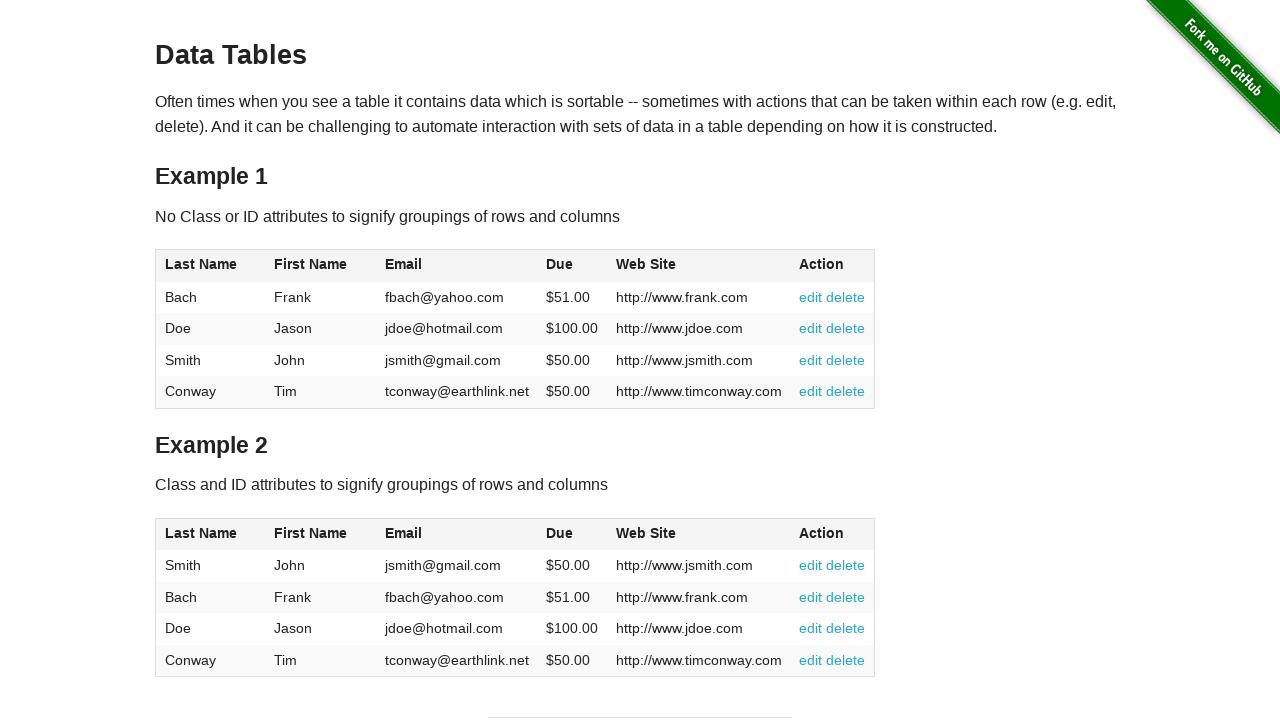

Email column data loaded
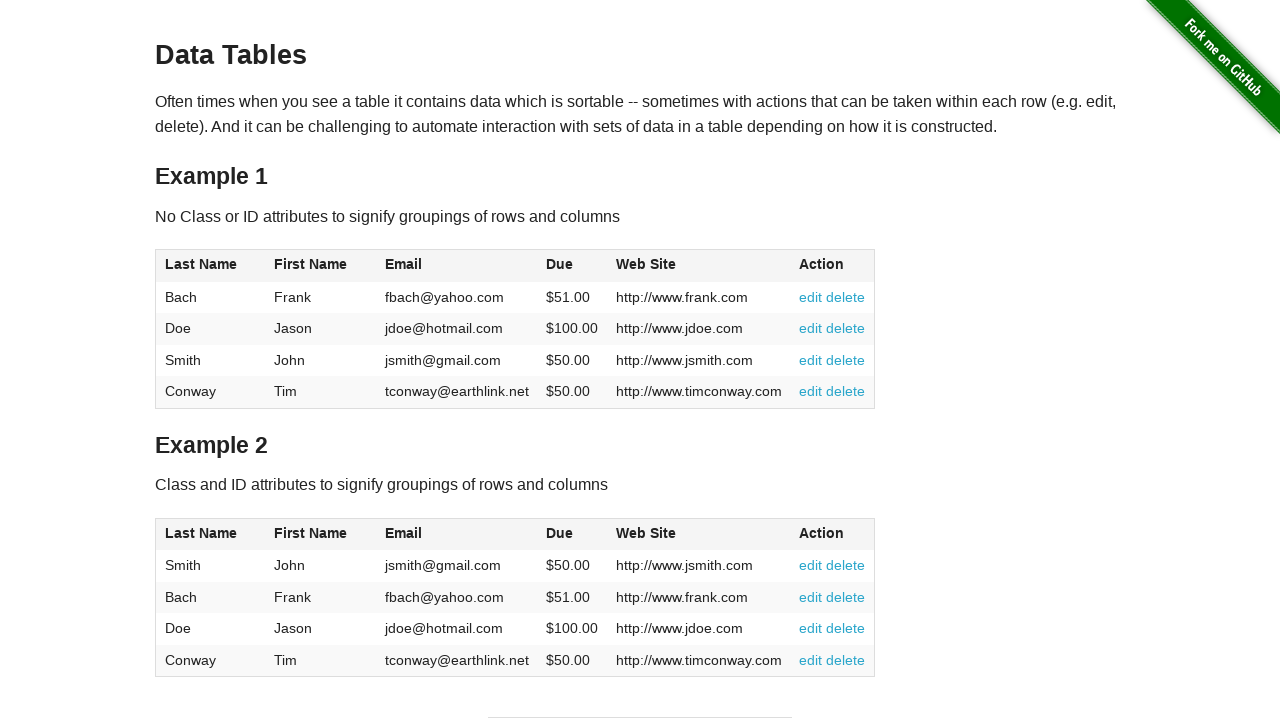

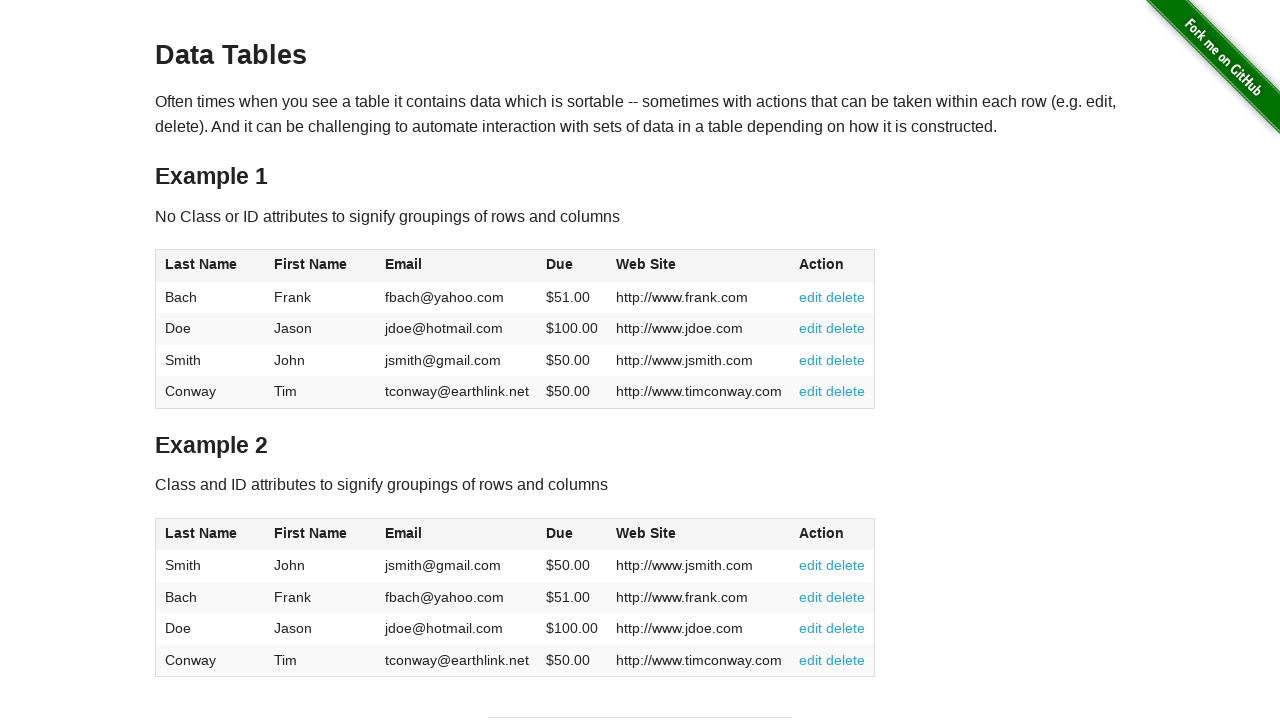